Tests registration form by filling all fields including personal information, selecting preferences, choosing country, and setting password

Starting URL: https://demo.automationtesting.in/Register.html

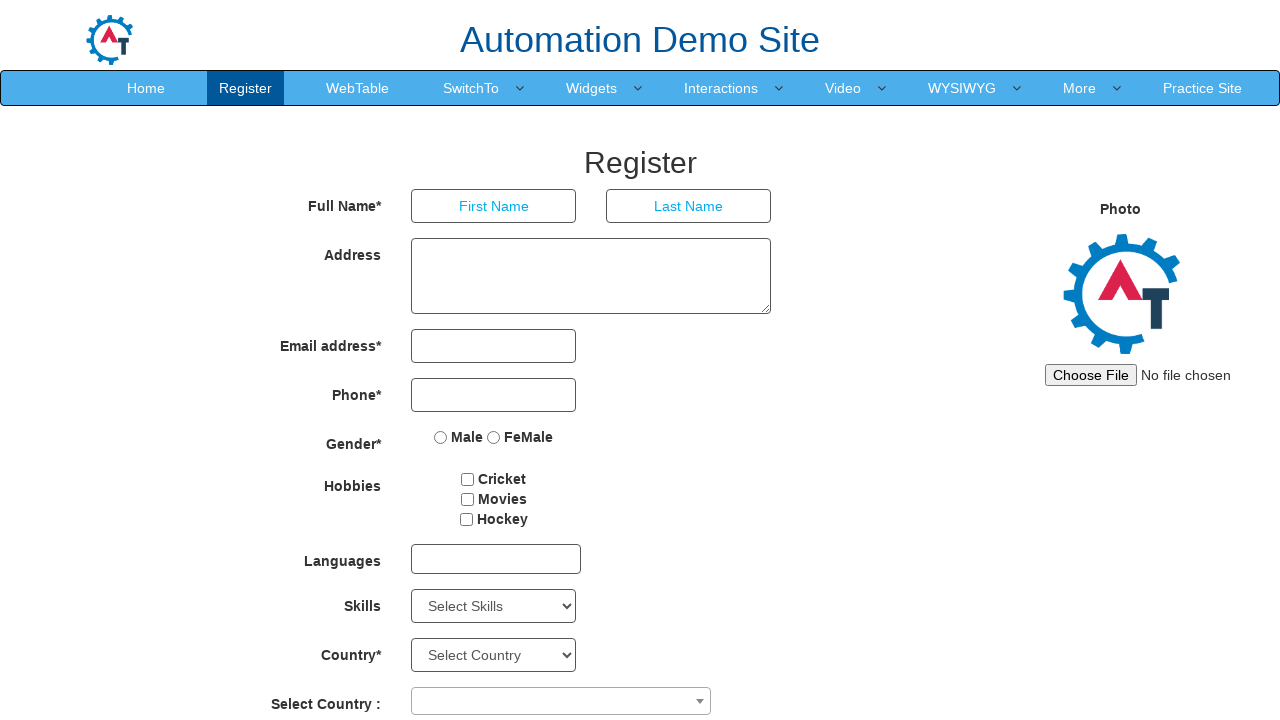

Filled first name field with 'John' on //input[@ng-model='FirstName']
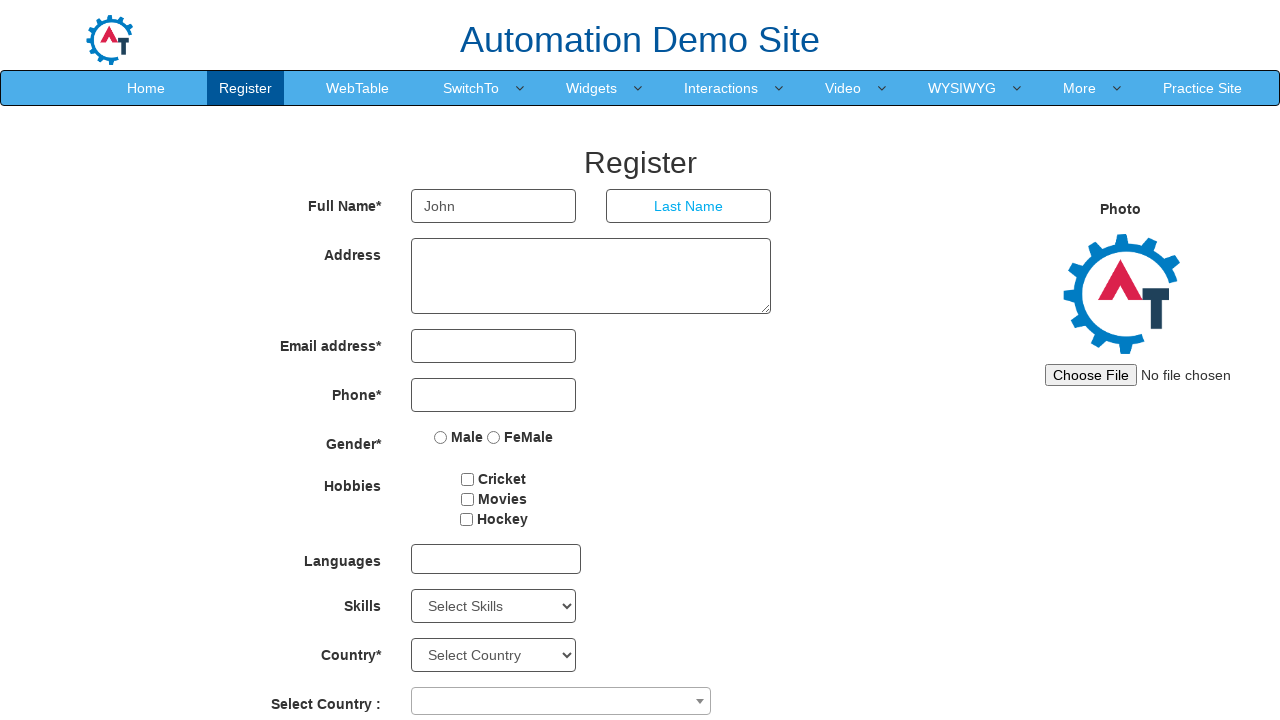

Filled last name field with 'Doe' on //input[@ng-model='LastName']
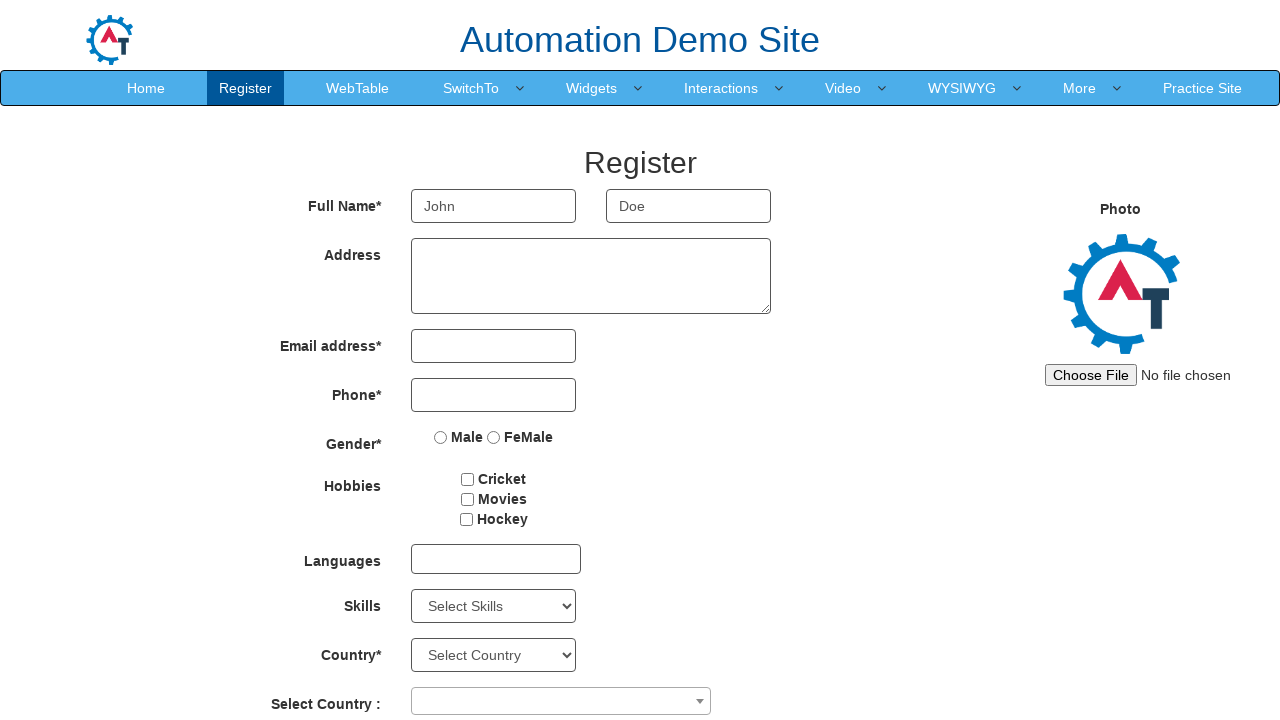

Filled address field with '123 Main Street, Apt 4B' on //textarea[@ng-model='Adress']
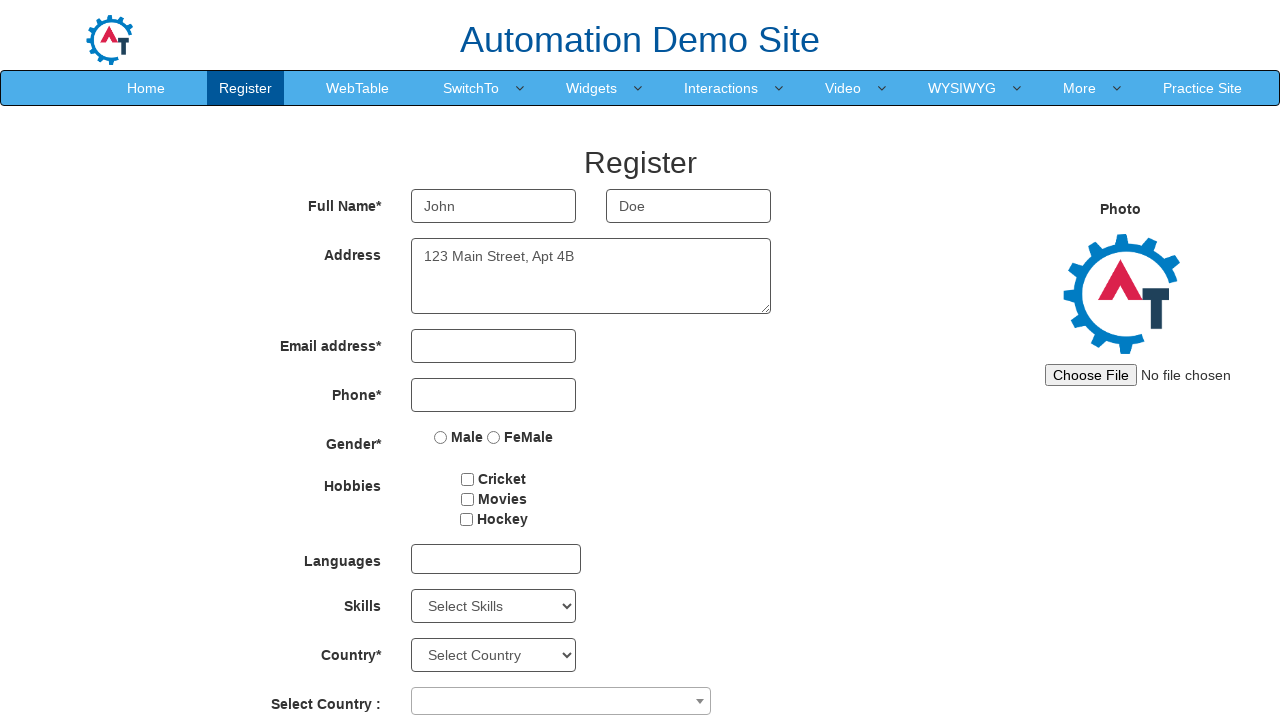

Filled email field with 'john.doe@example.com' on //input[@ng-model='EmailAdress']
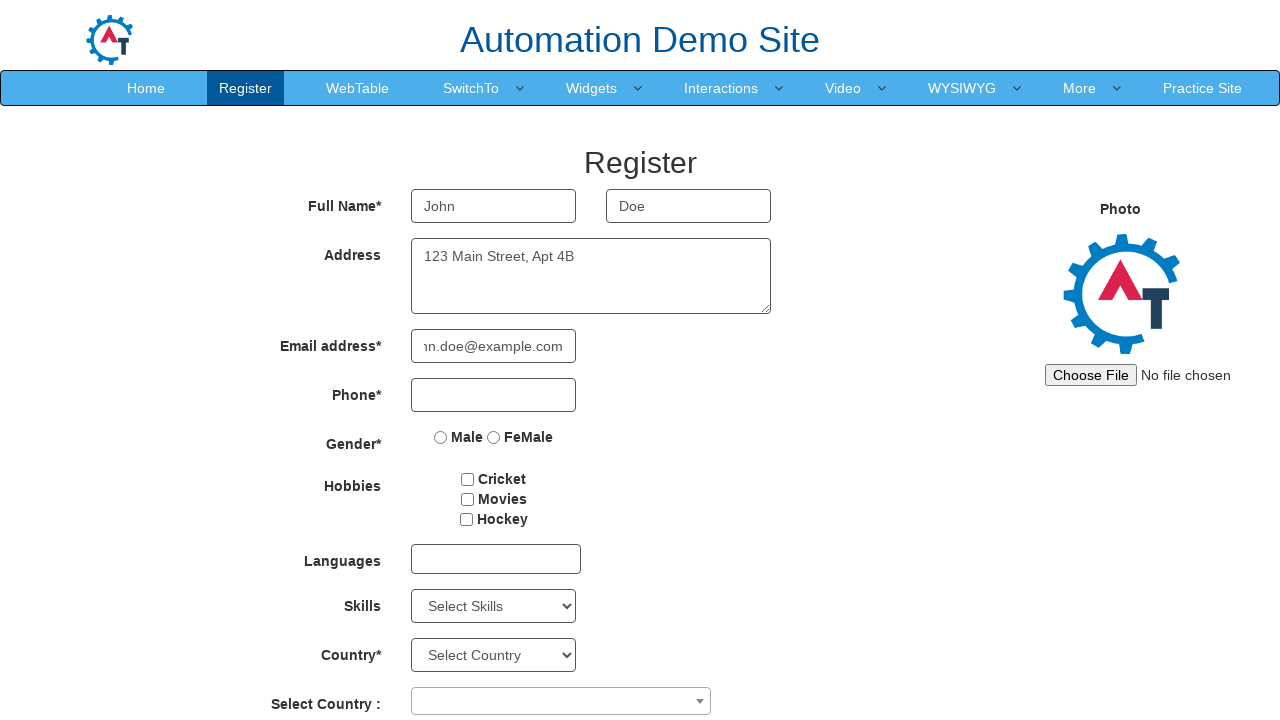

Filled phone field with '5551234567' on //input[@ng-model='Phone']
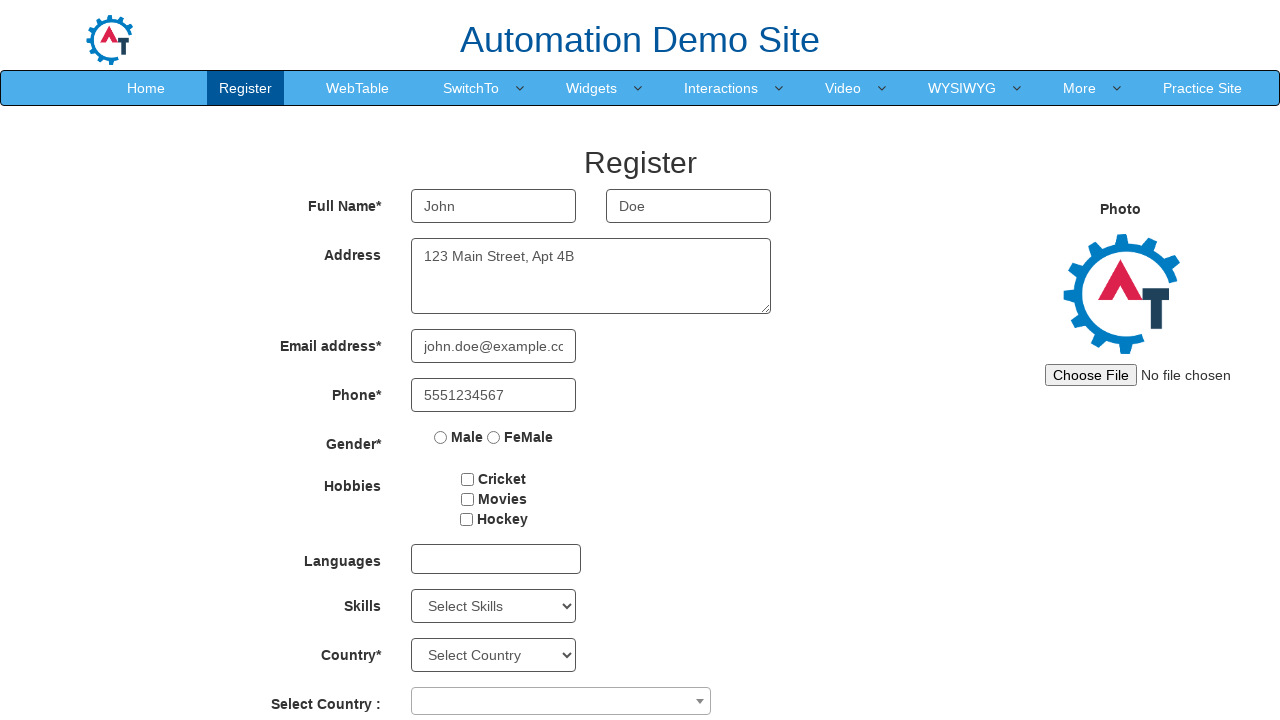

Selected 'Male' gender option at (441, 437) on xpath=//input[@value='Male']
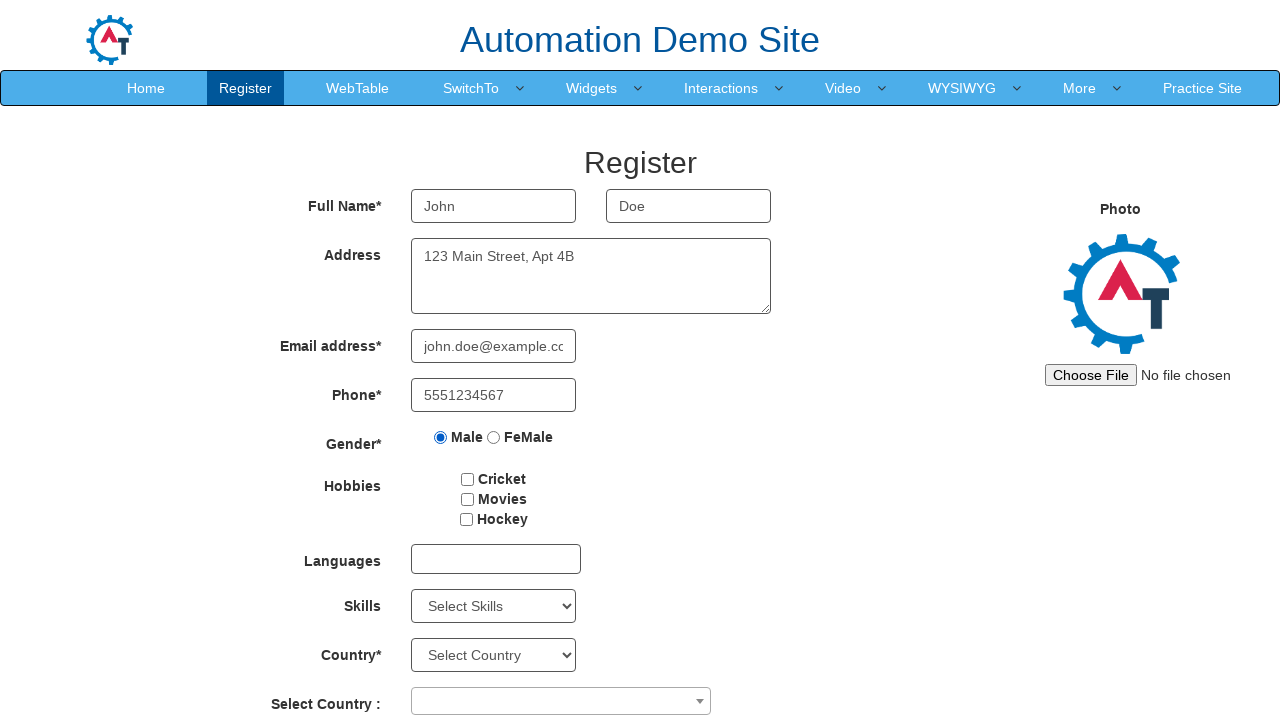

Selected 'Movies' hobby preference at (467, 499) on xpath=//input[@value='Movies']
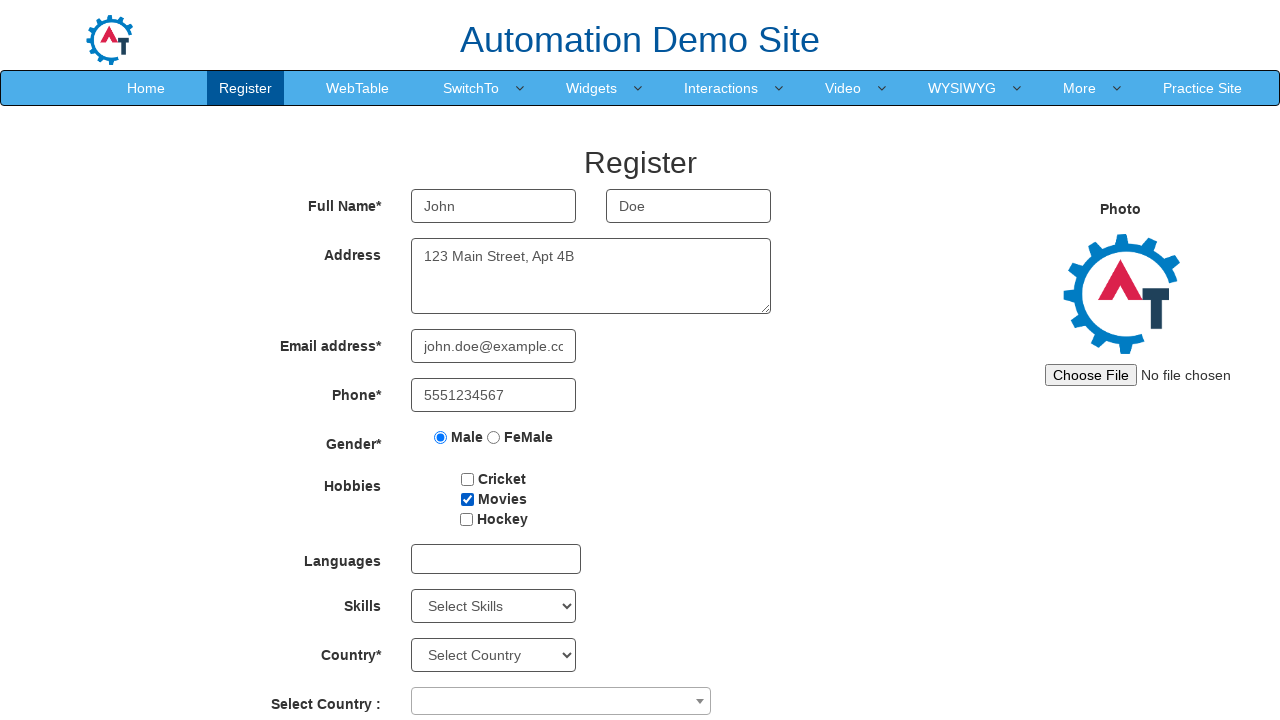

Opened country dropdown menu at (561, 701) on xpath=//span[@aria-labelledby='select2-country-container']
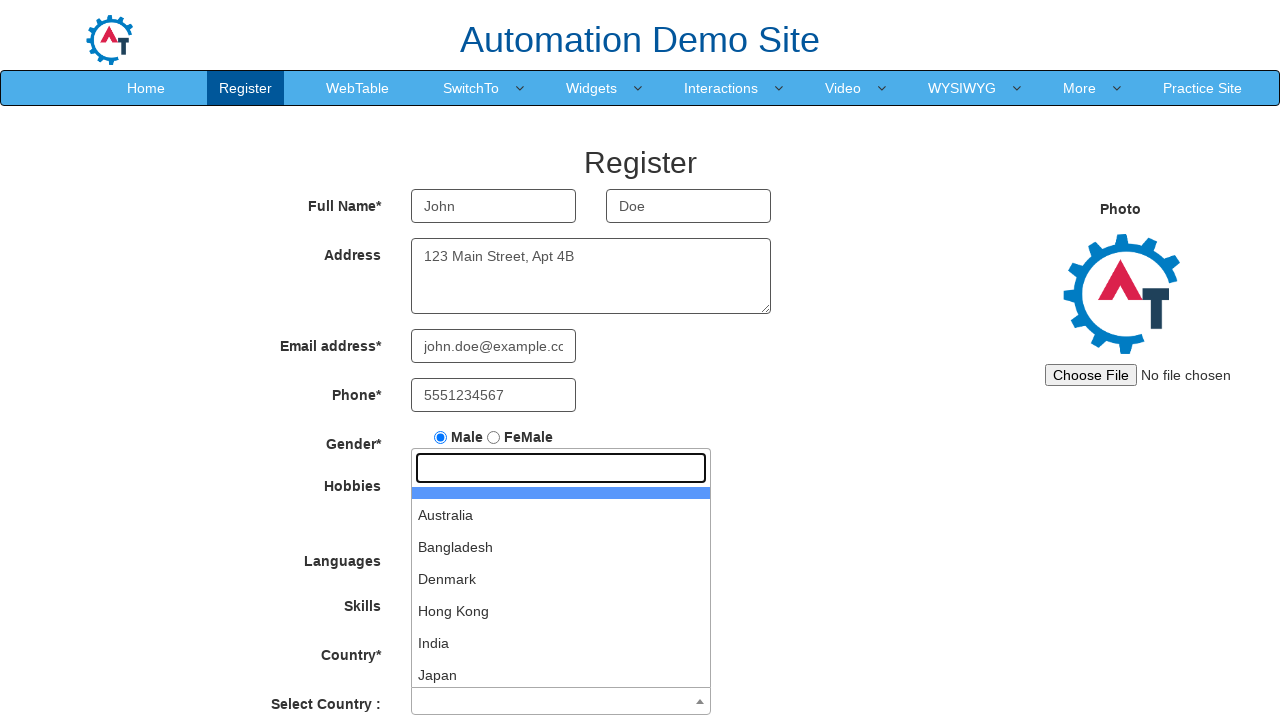

Typed 'Japan' in country search field on //input[@type='search']
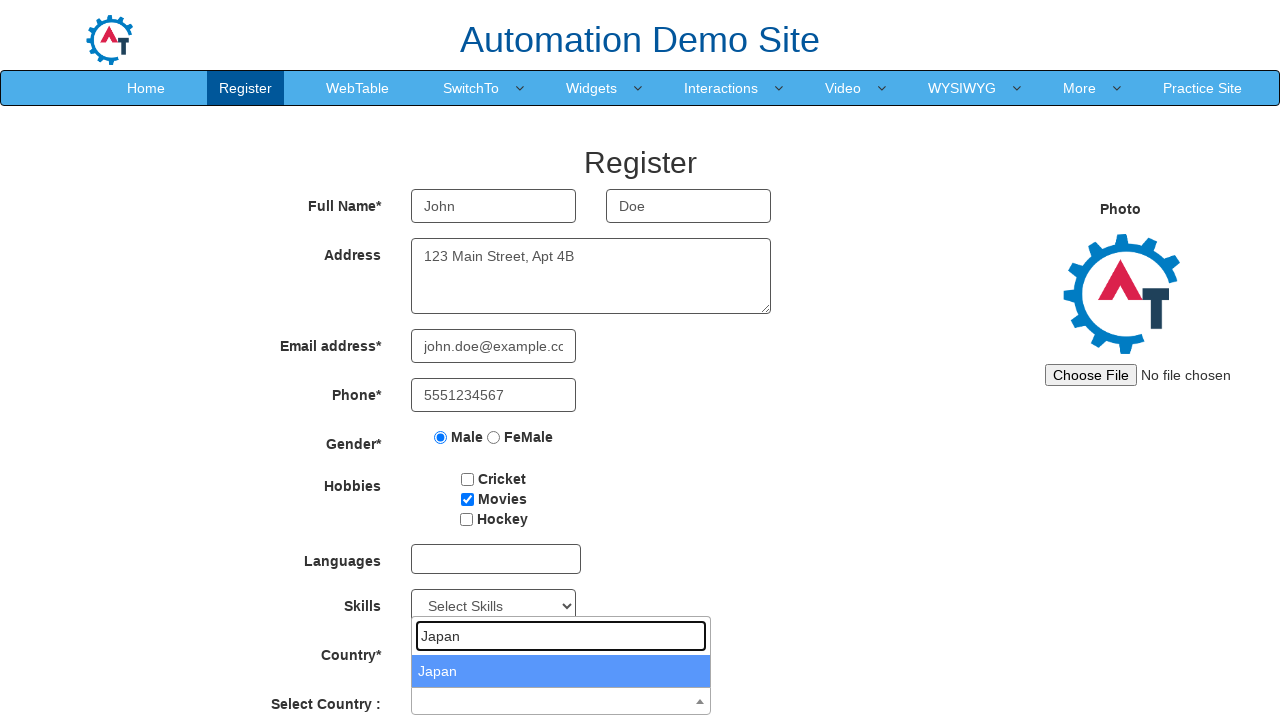

Pressed Enter to select Japan as country
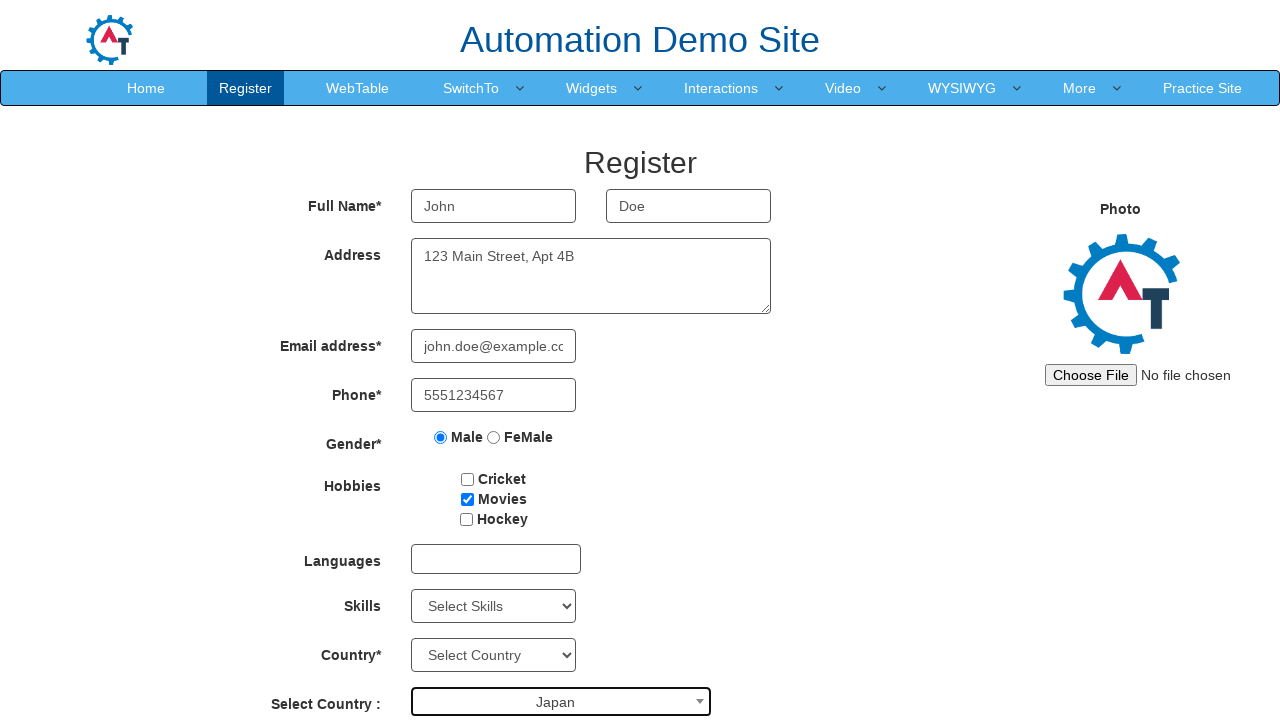

Filled first password field with 'SecurePass123' on #firstpassword
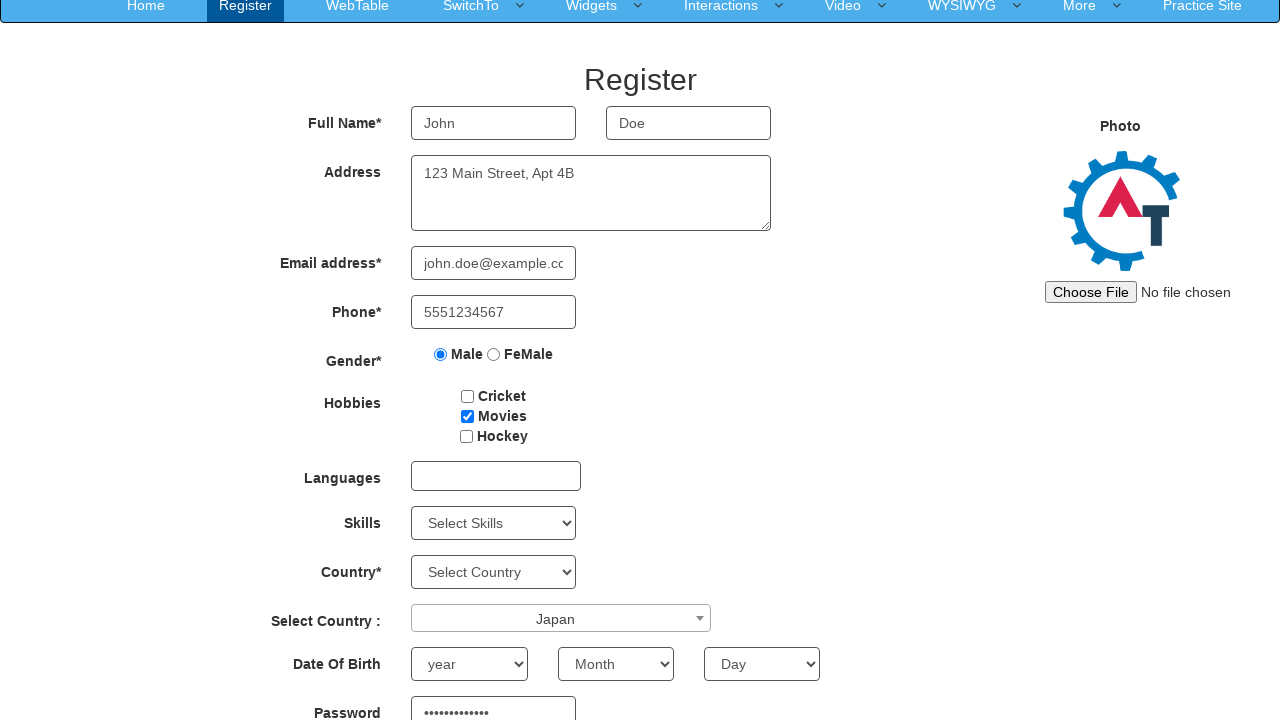

Filled password confirmation field with 'SecurePass123' on #secondpassword
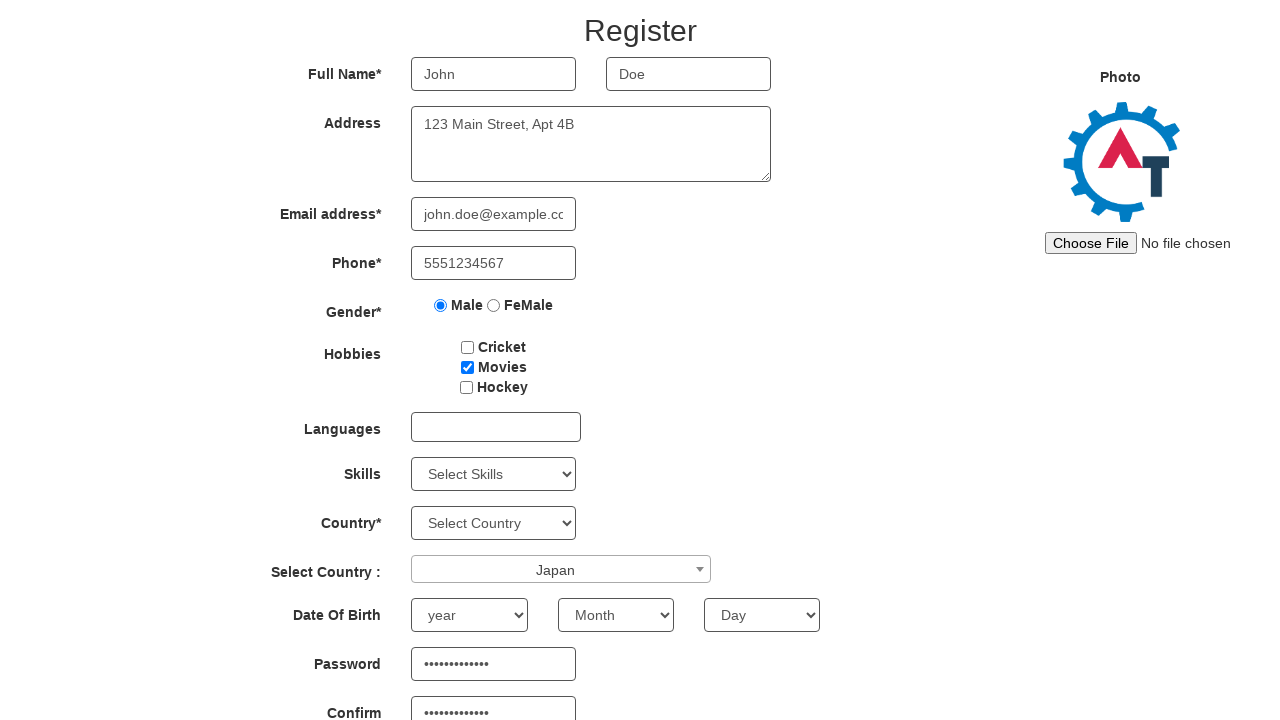

Clicked submit button to register at (572, 623) on #submitbtn
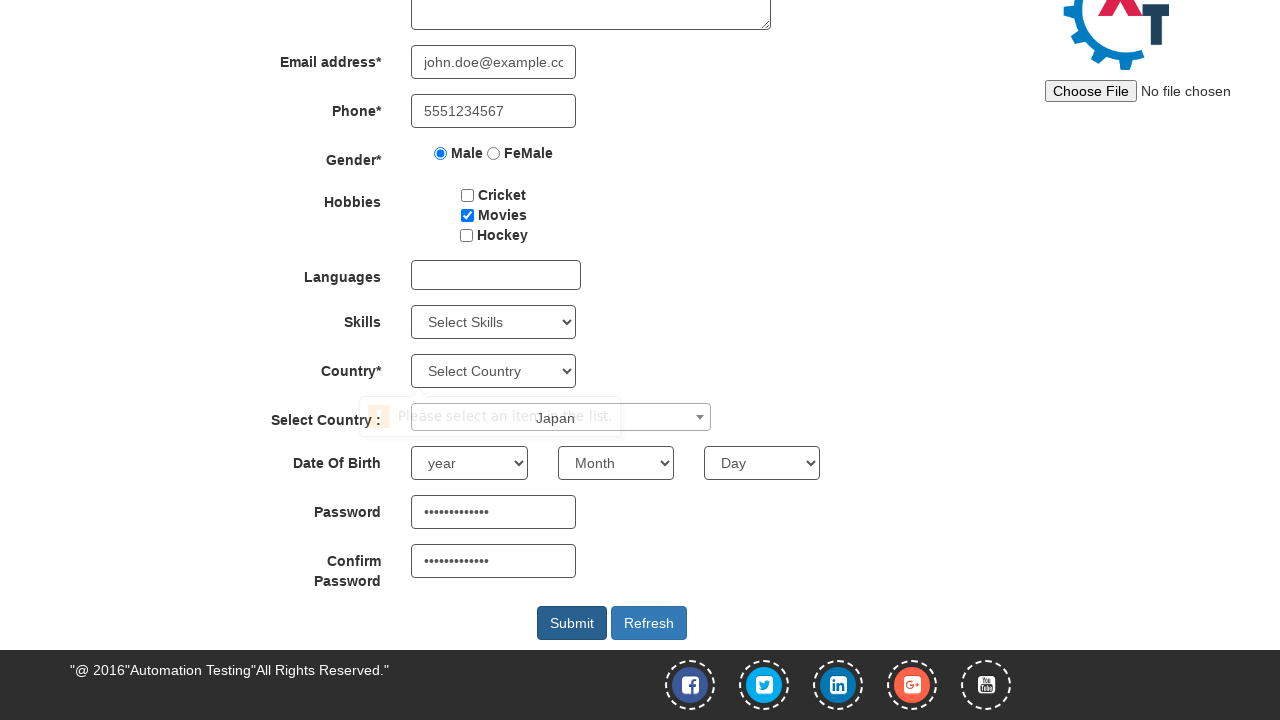

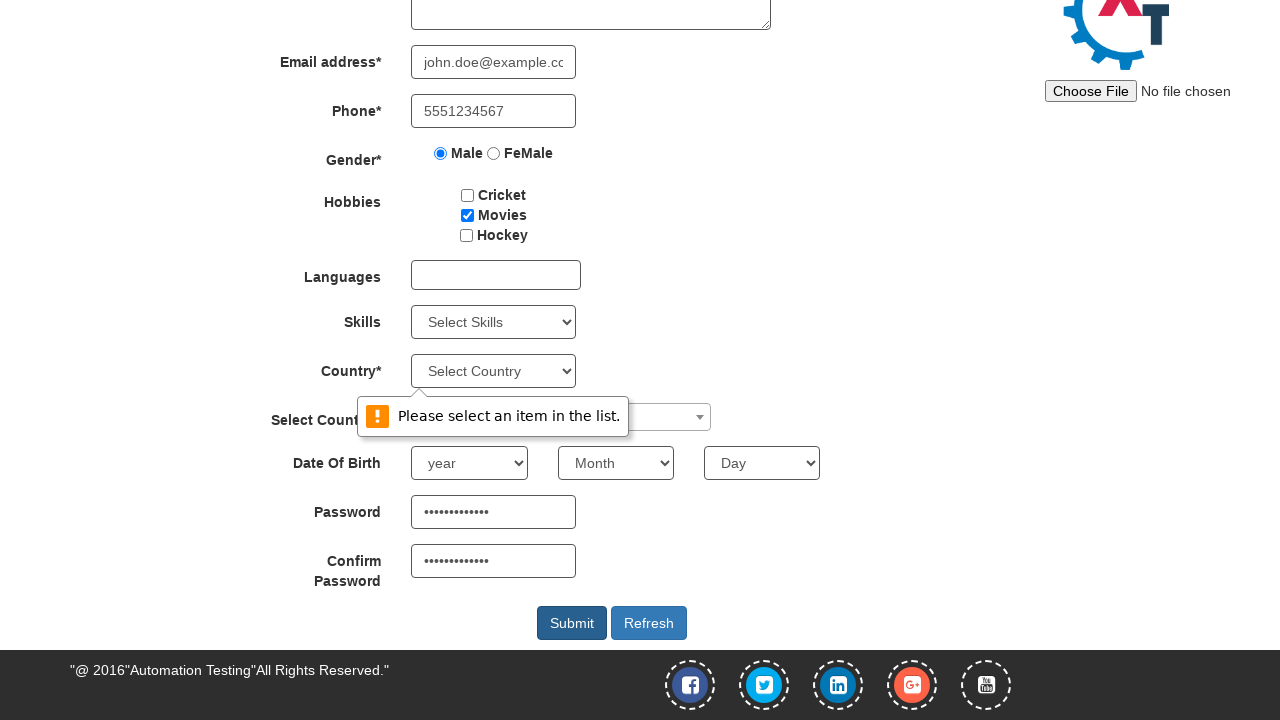